Verifies that the 'Why WebdriverIO?' link element is visible and clickable on the homepage

Starting URL: https://webdriver.io

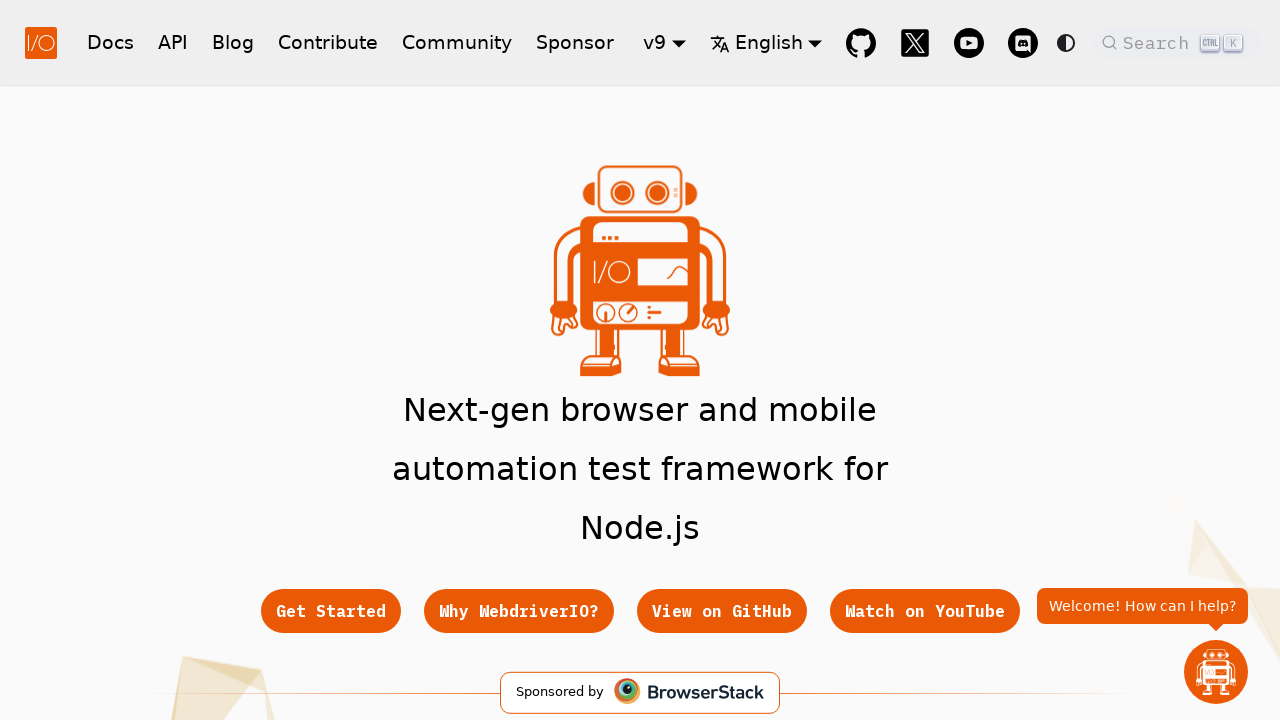

Waited for 'Why WebdriverIO?' link to become visible
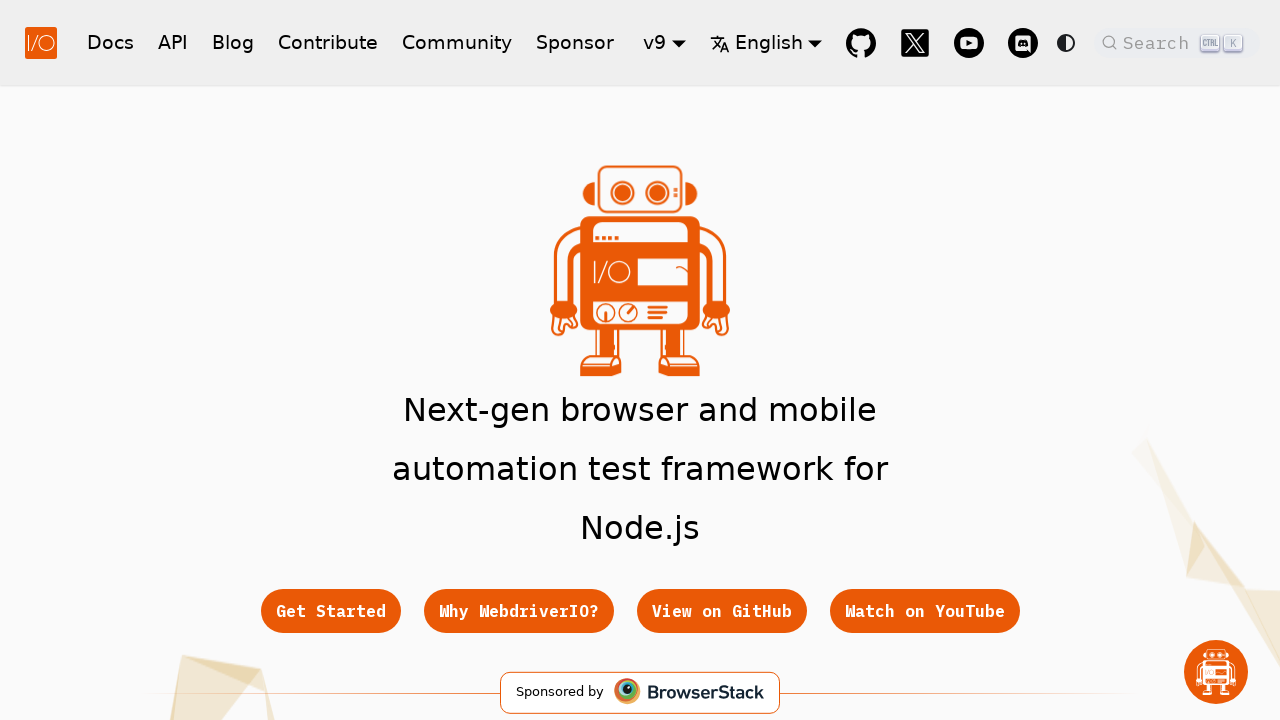

Verified 'Why WebdriverIO?' link is visible
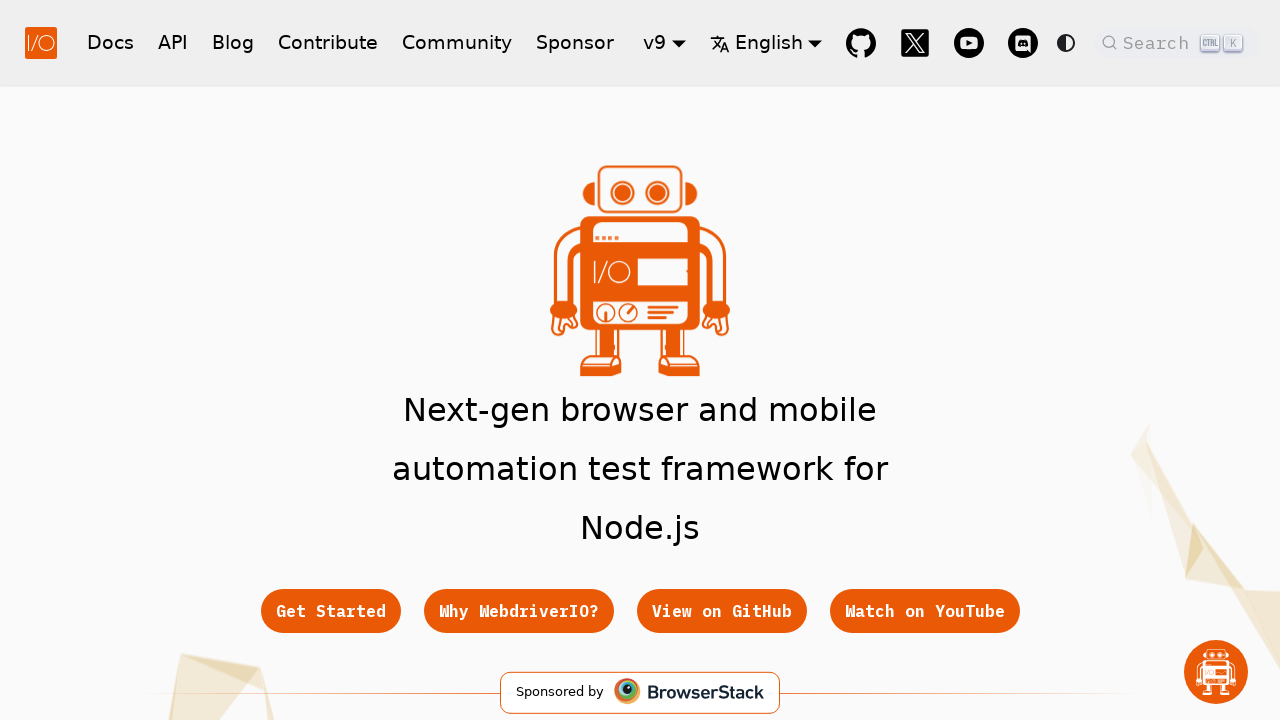

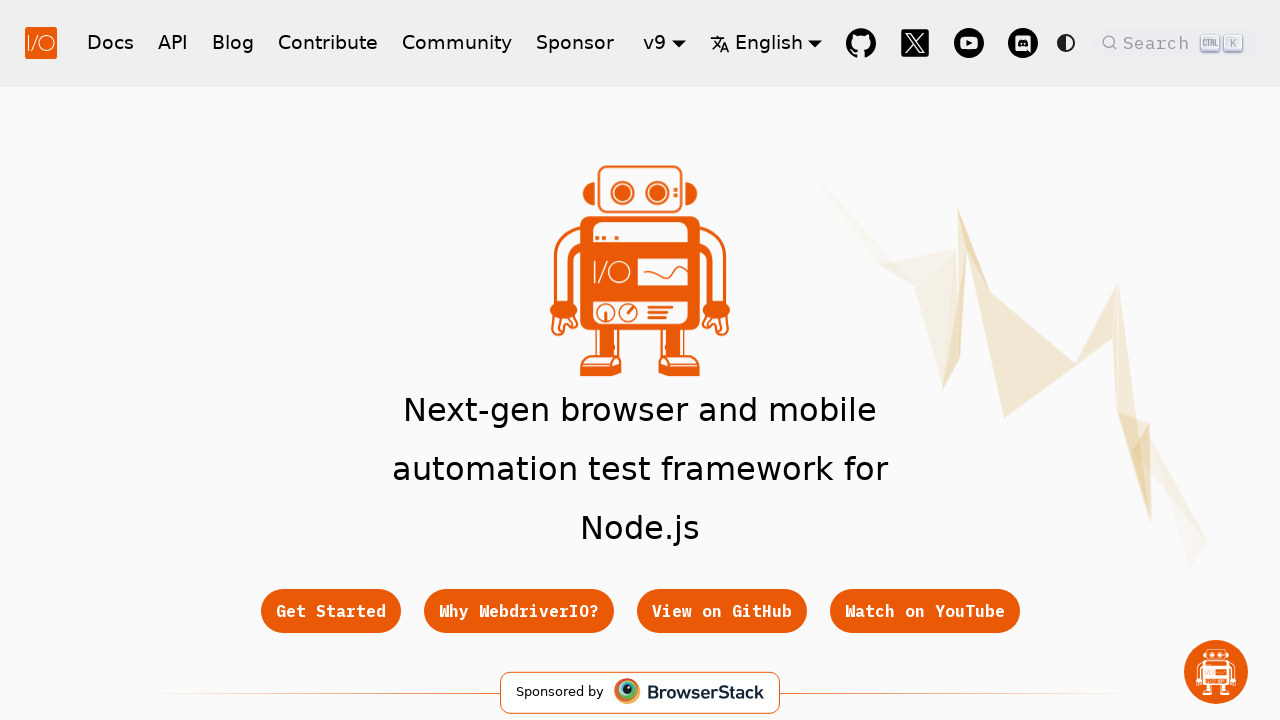